Tests sorting the Due column using semantic class selectors on the second table with better markup

Starting URL: http://the-internet.herokuapp.com/tables

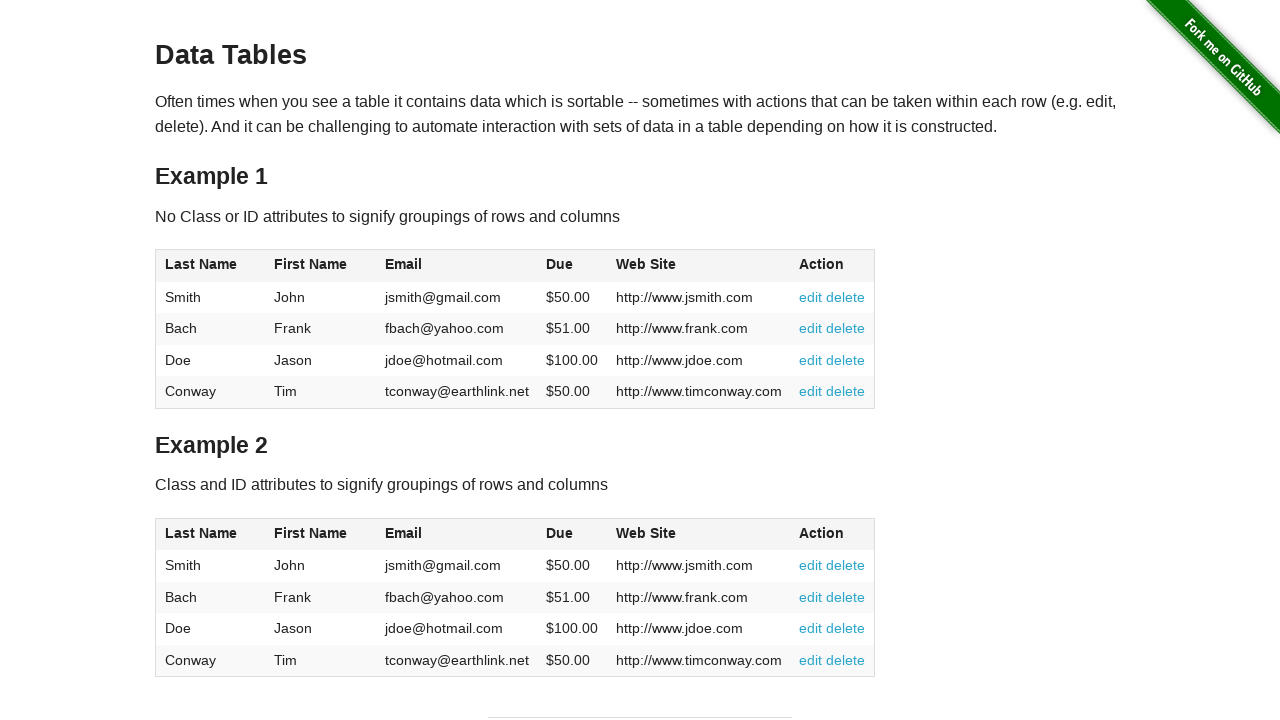

Clicked the Due column header in the second table to sort at (560, 533) on #table2 thead .dues
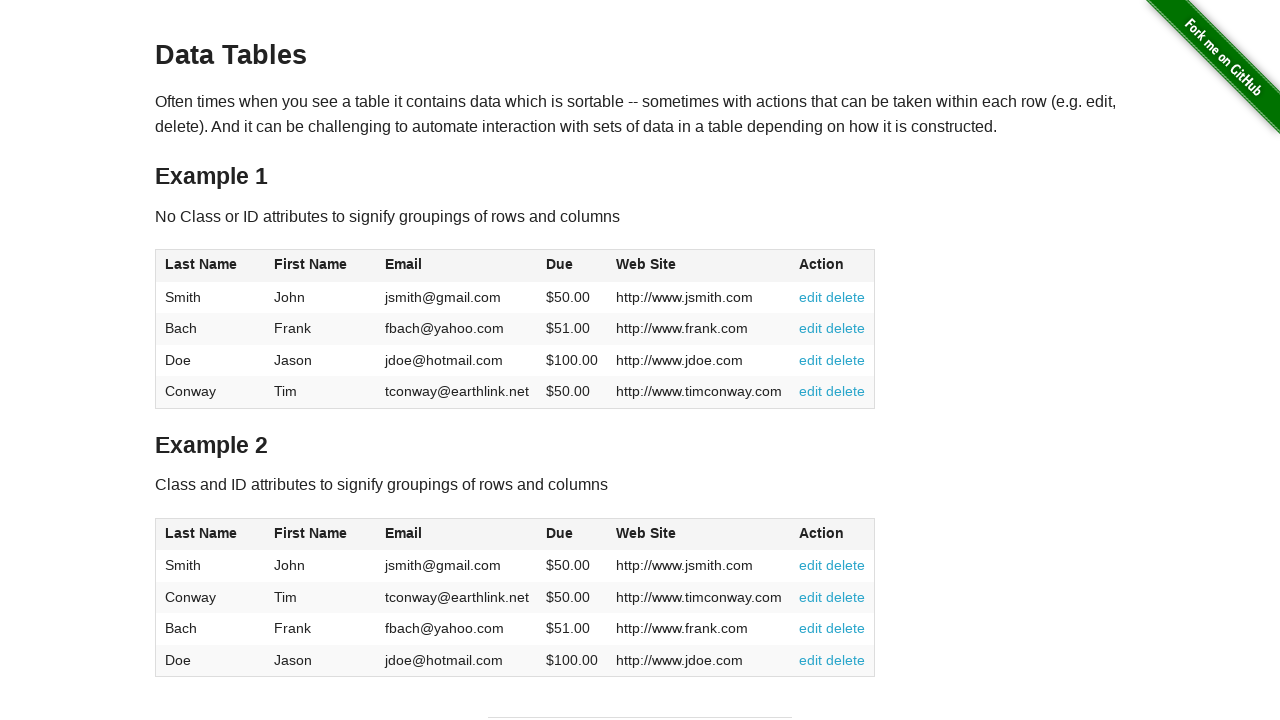

Table data loaded after sorting by Due column
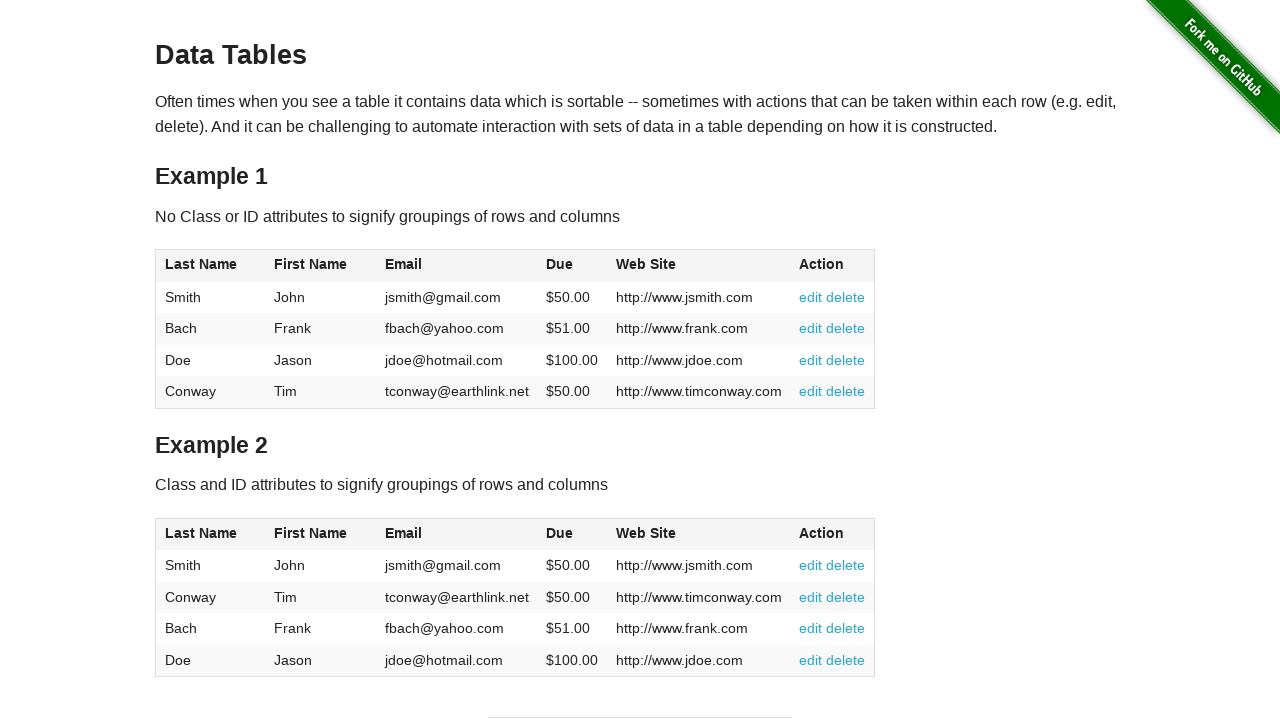

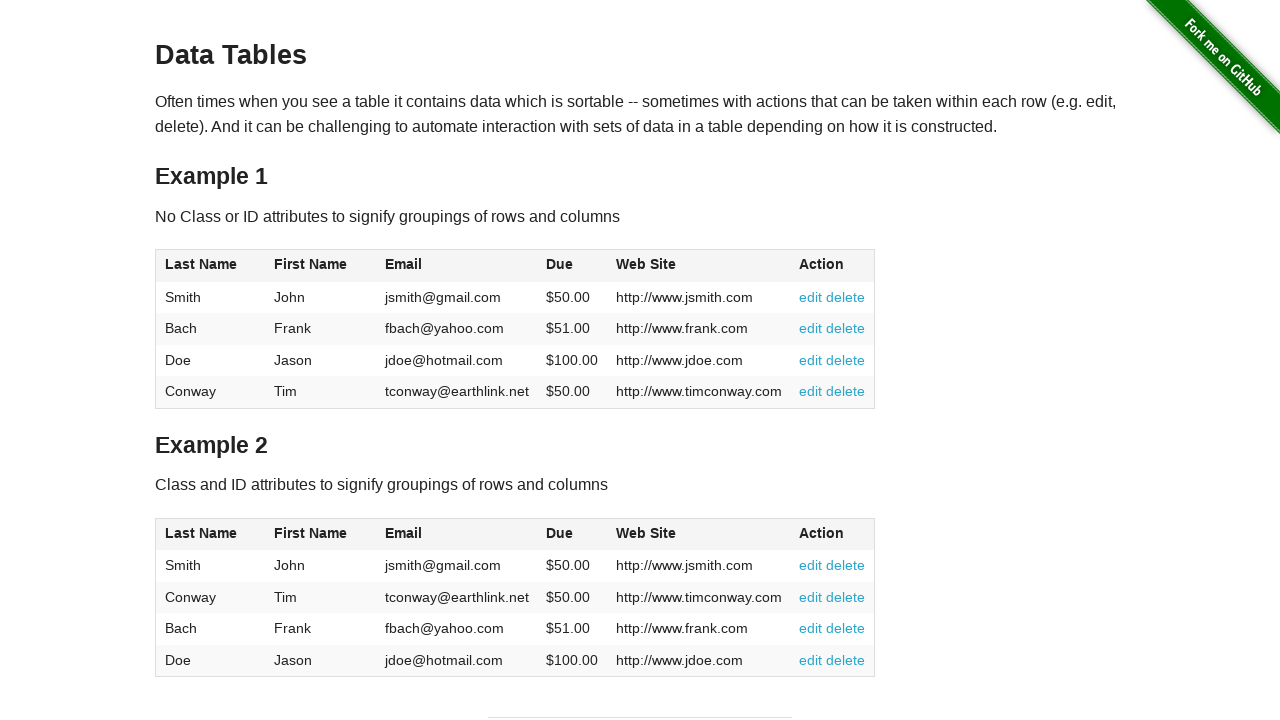